Waits for a specific price to appear, books when price reaches $100, then solves a mathematical challenge and submits the answer

Starting URL: http://suninjuly.github.io/explicit_wait2.html

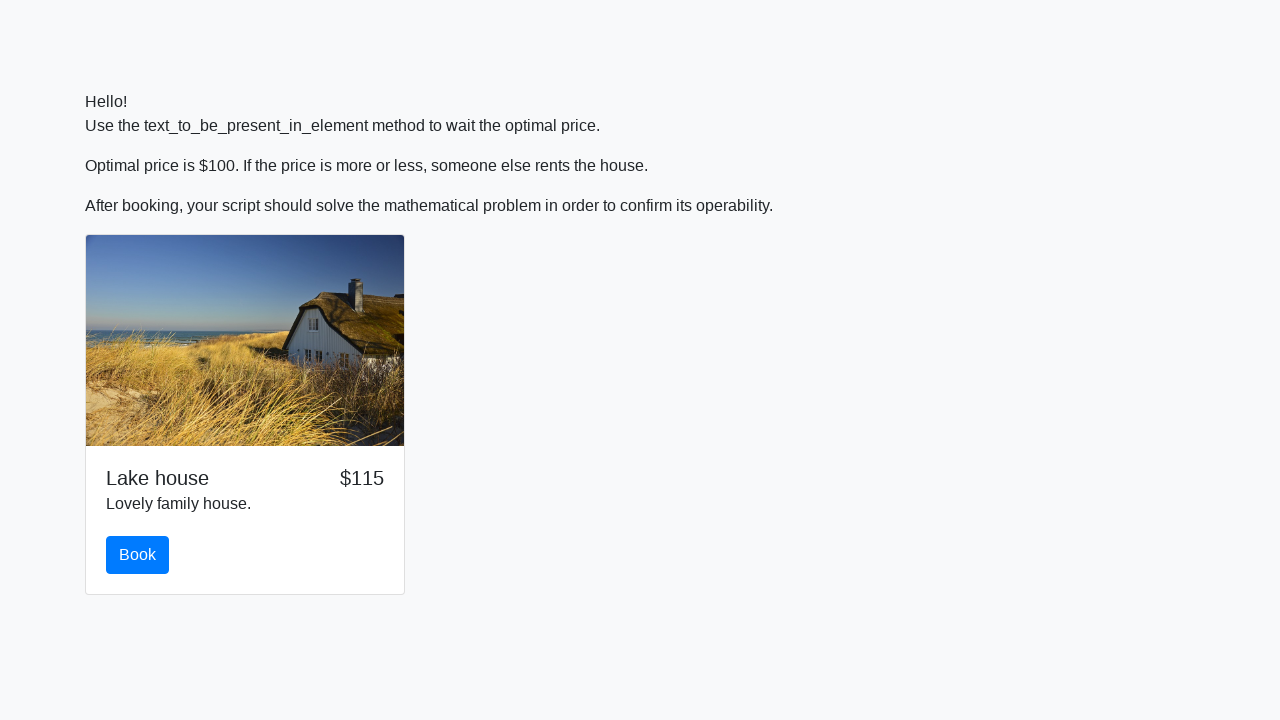

Waited for price to reach $100
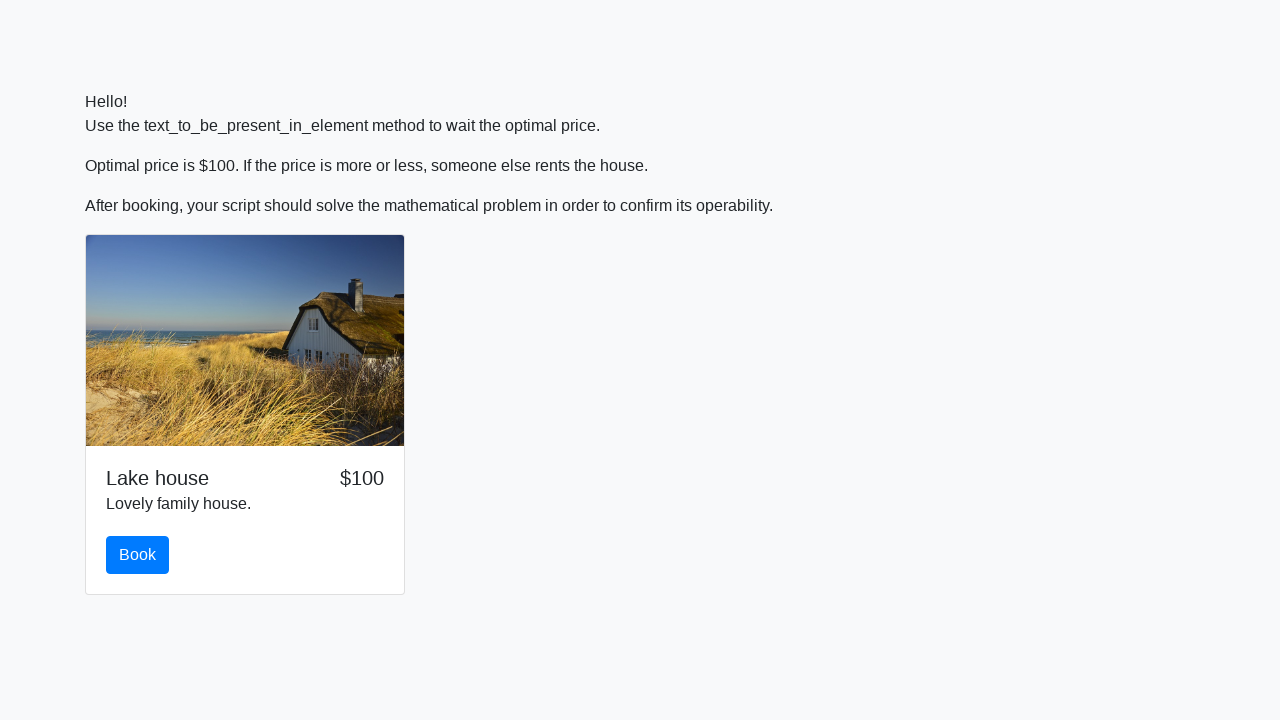

Clicked the Book button at (138, 555) on xpath=//button[text()='Book']
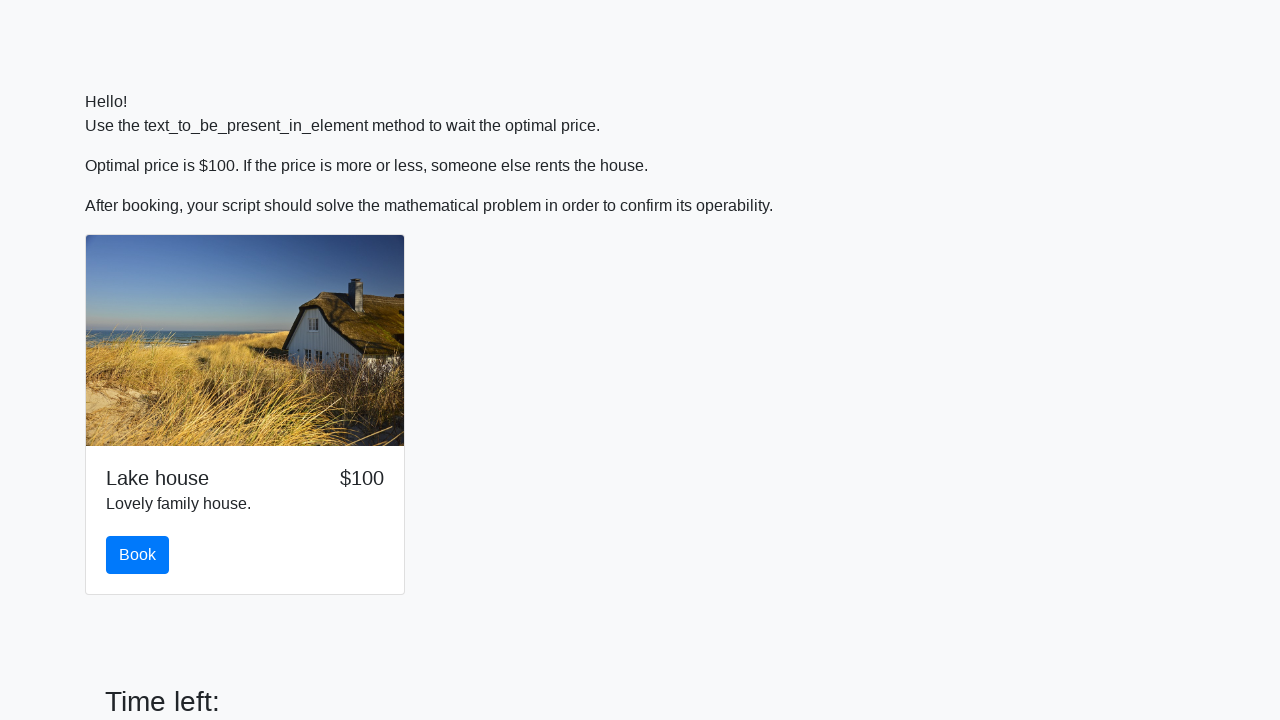

Retrieved the value for mathematical calculation
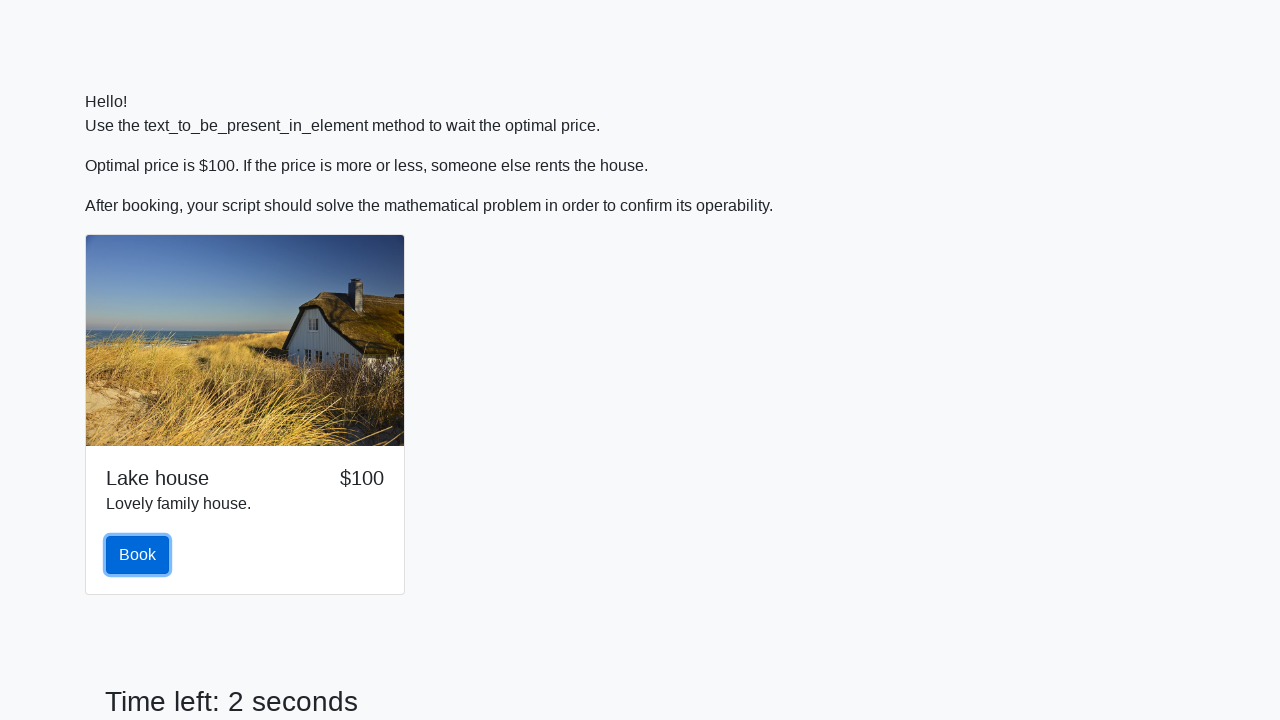

Calculated the mathematical answer using log(12*sin(x))
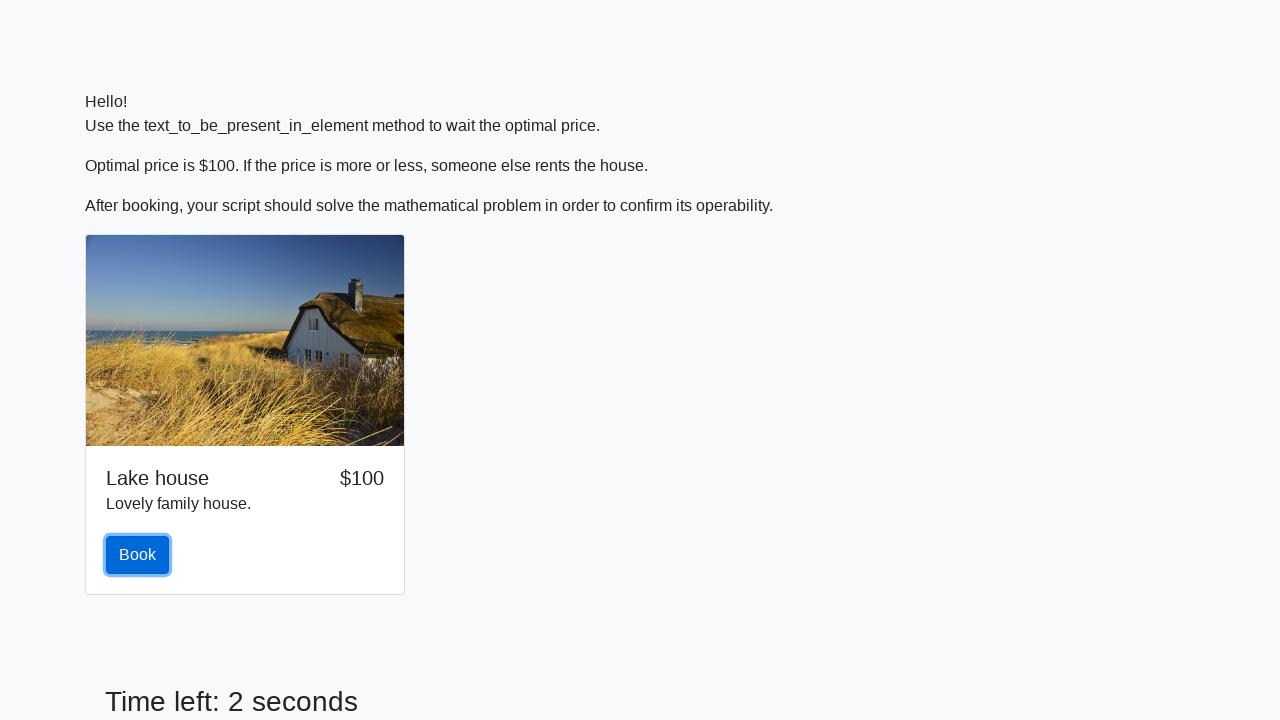

Filled the answer field with calculated result on #answer
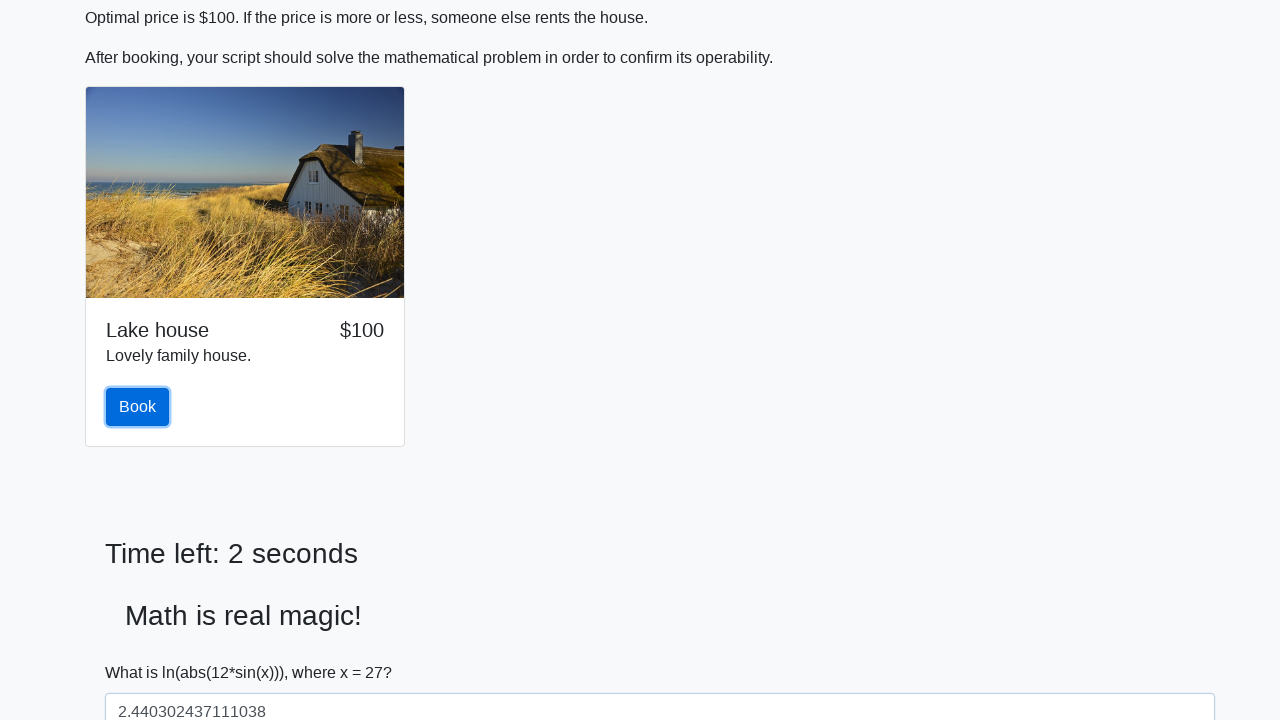

Clicked the Submit button to submit the answer at (143, 651) on xpath=//button[text()='Submit']
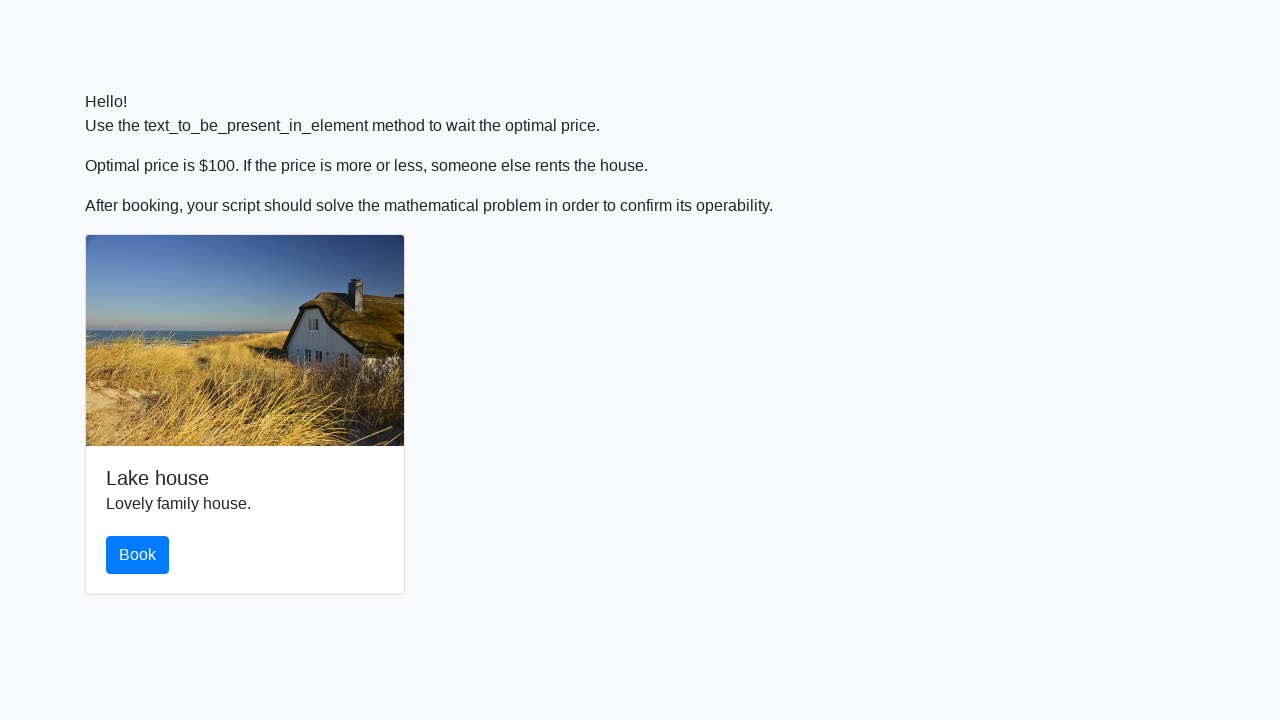

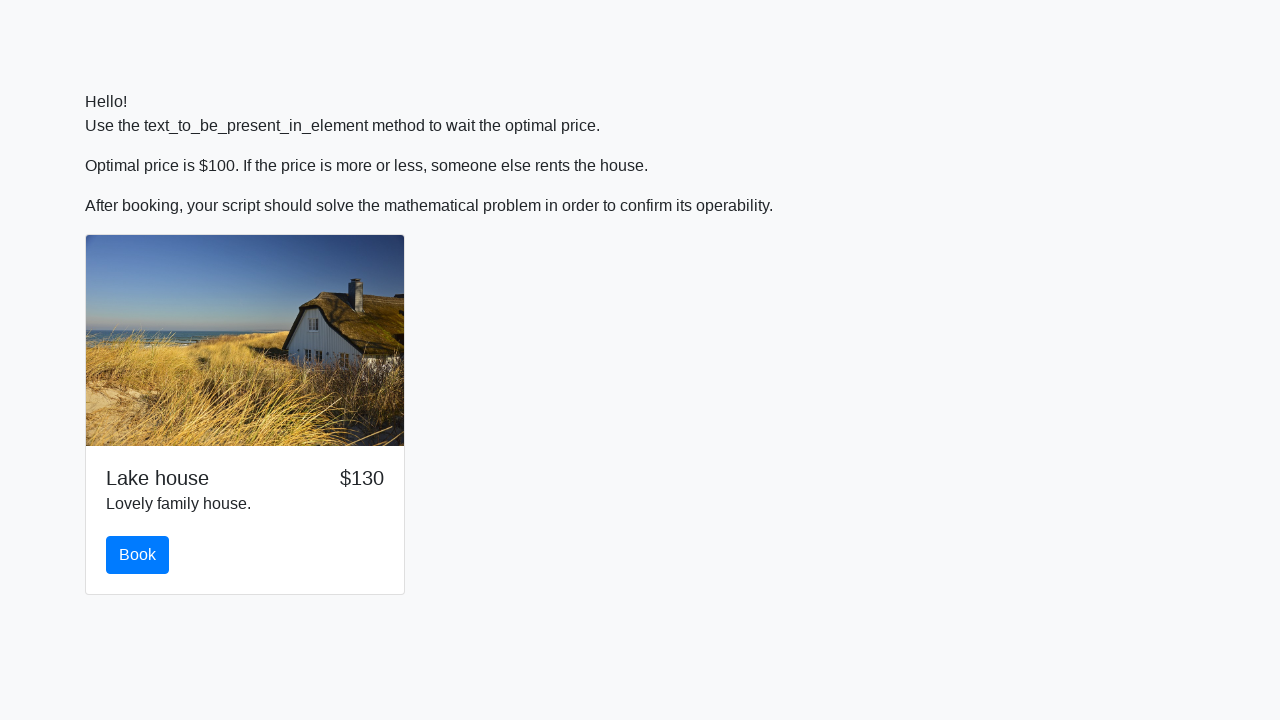